Tests Add/Remove Elements by adding three elements and verifying all are displayed

Starting URL: https://the-internet.herokuapp.com/

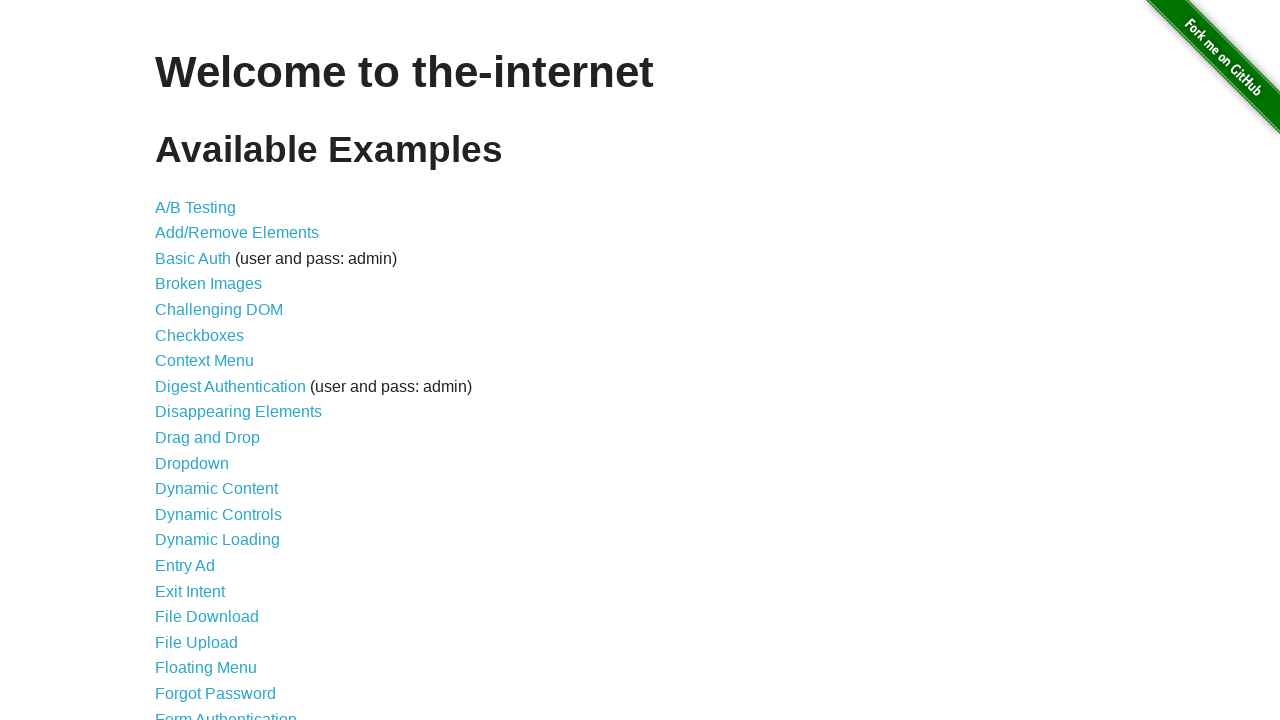

Clicked on Add/Remove Elements link at (237, 233) on a[href='/add_remove_elements/']
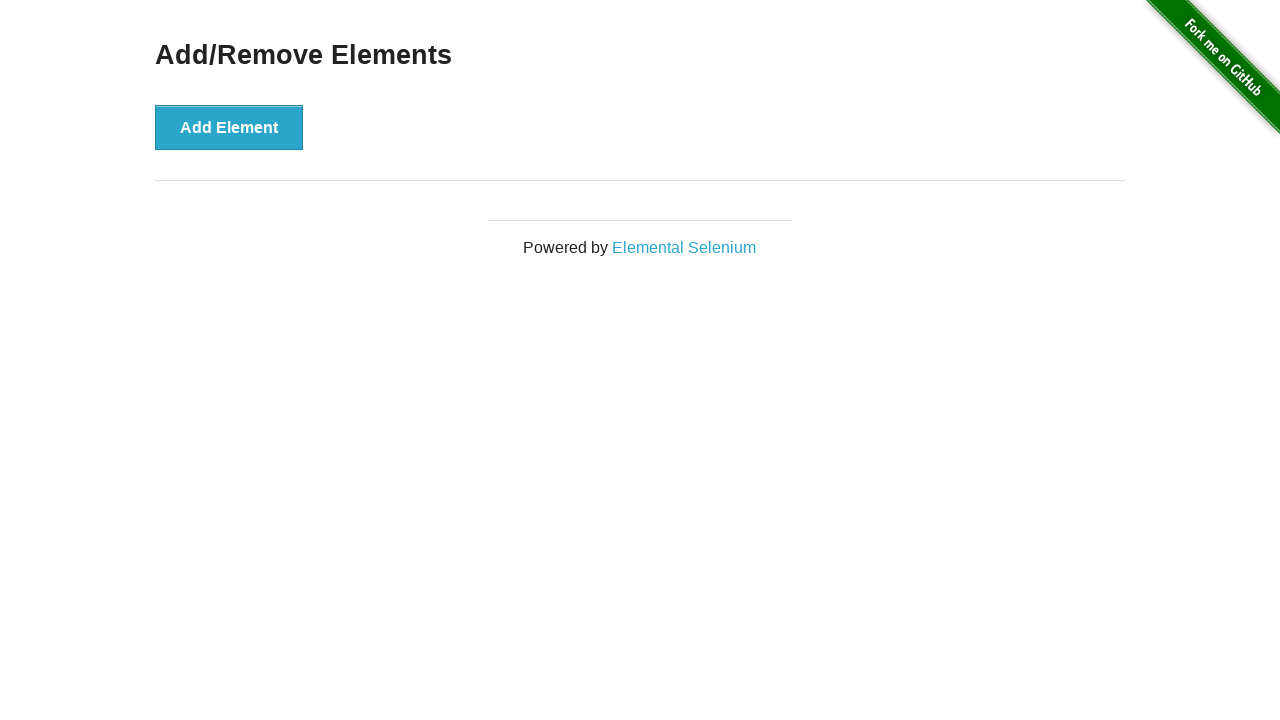

Clicked Add Element button (1st time) at (229, 127) on button[onclick='addElement()']
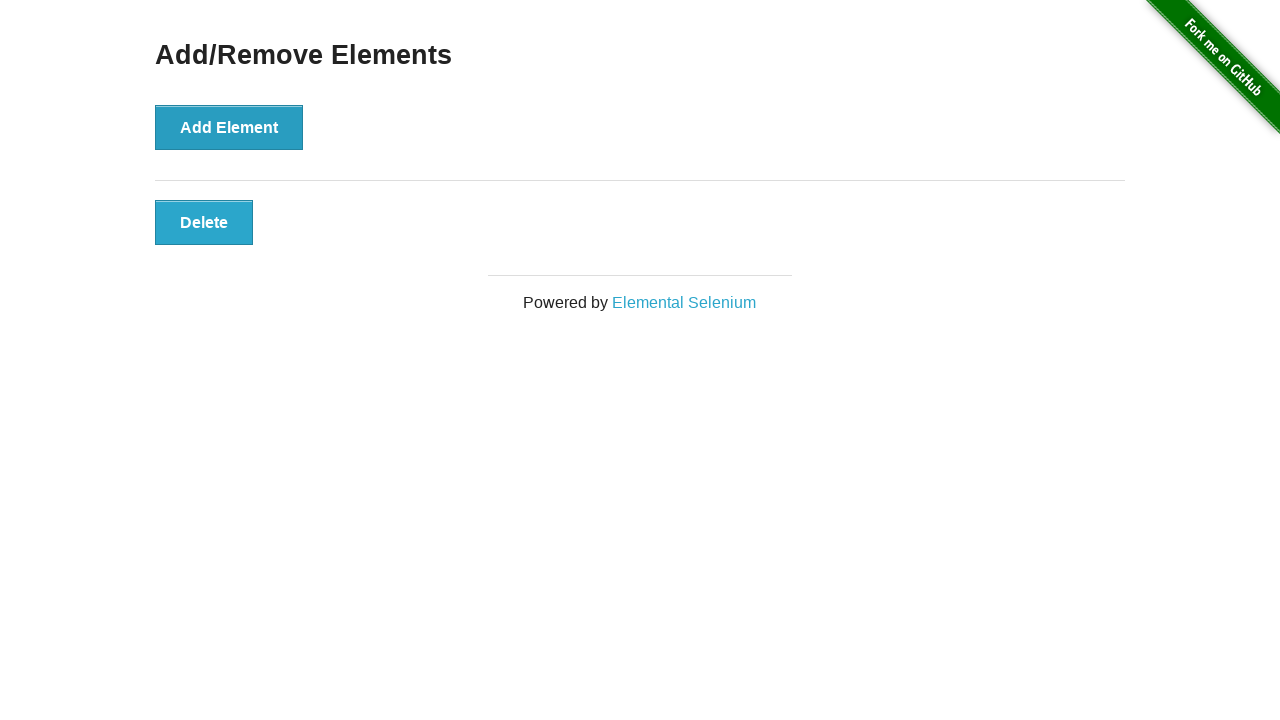

Clicked Add Element button (2nd time) at (229, 127) on button[onclick='addElement()']
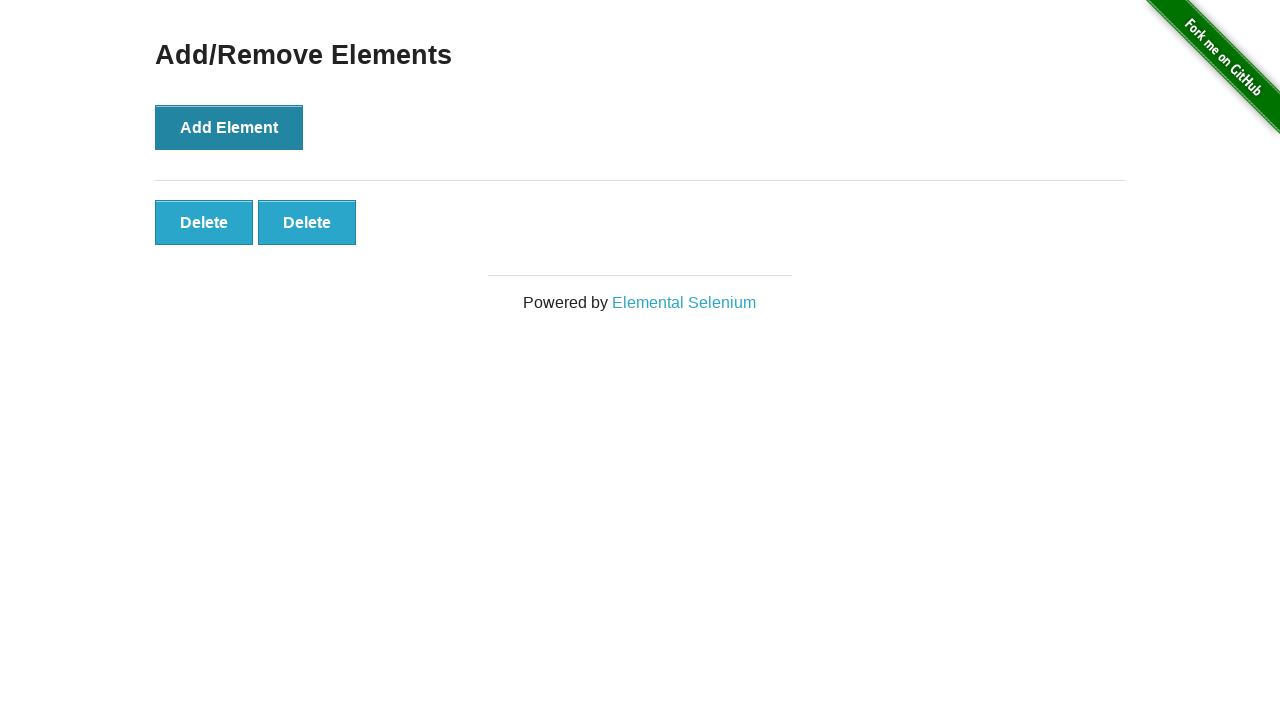

Clicked Add Element button (3rd time) at (229, 127) on button[onclick='addElement()']
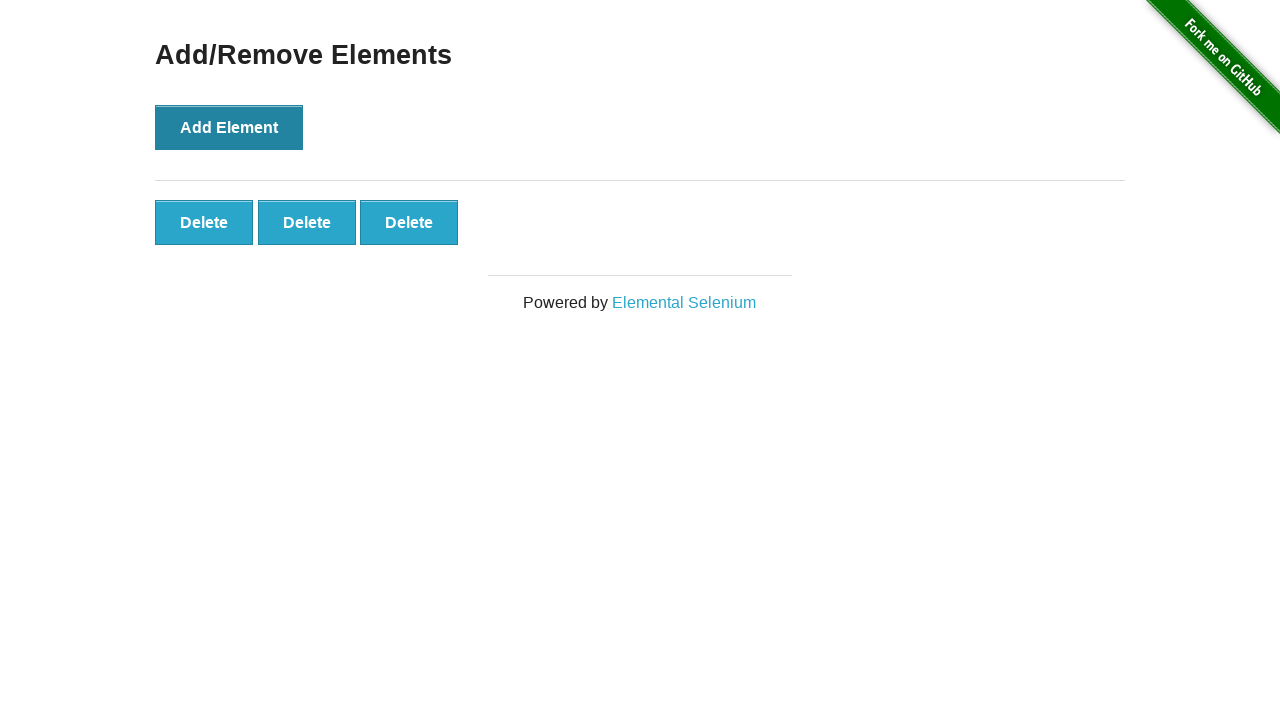

Verified three delete buttons are displayed
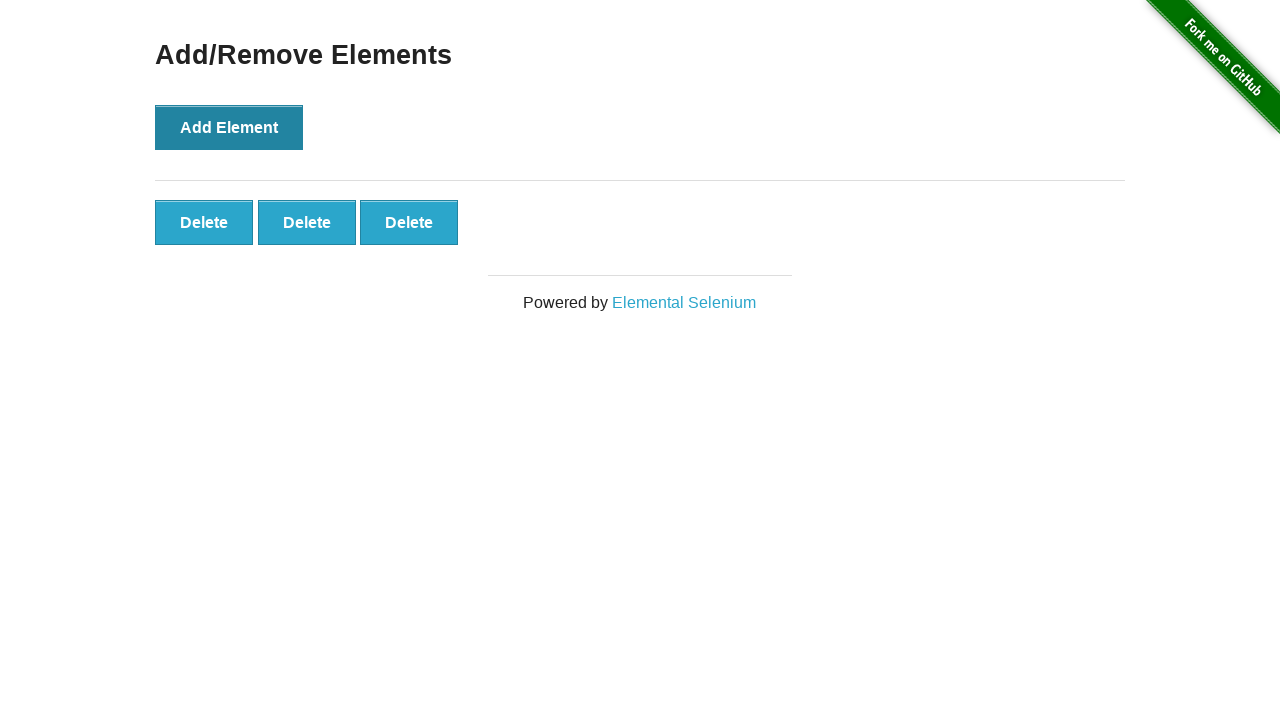

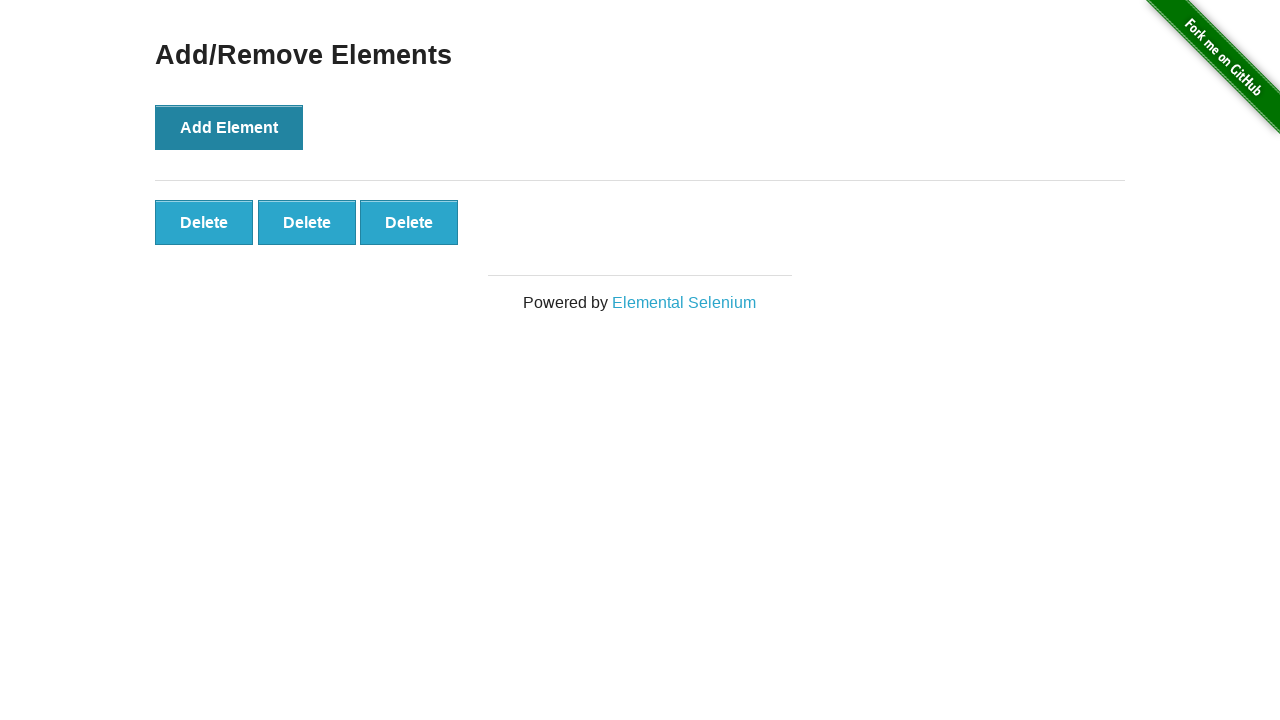